Tests JavaScript alert handling by interacting with different types of alerts: simple alert, confirm dialog, and prompt dialog

Starting URL: https://the-internet.herokuapp.com/javascript_alerts

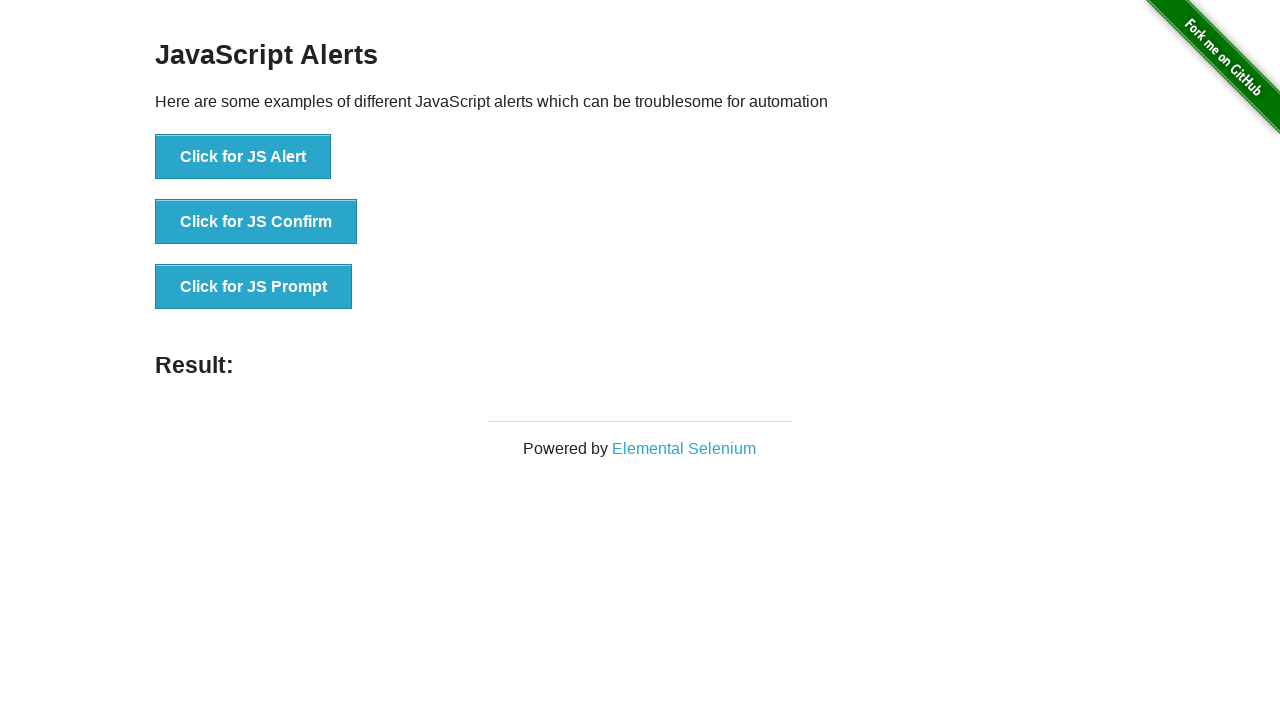

Clicked JS Alert button at (243, 157) on xpath=.//*[@id='content']/div/ul/li[1]/button
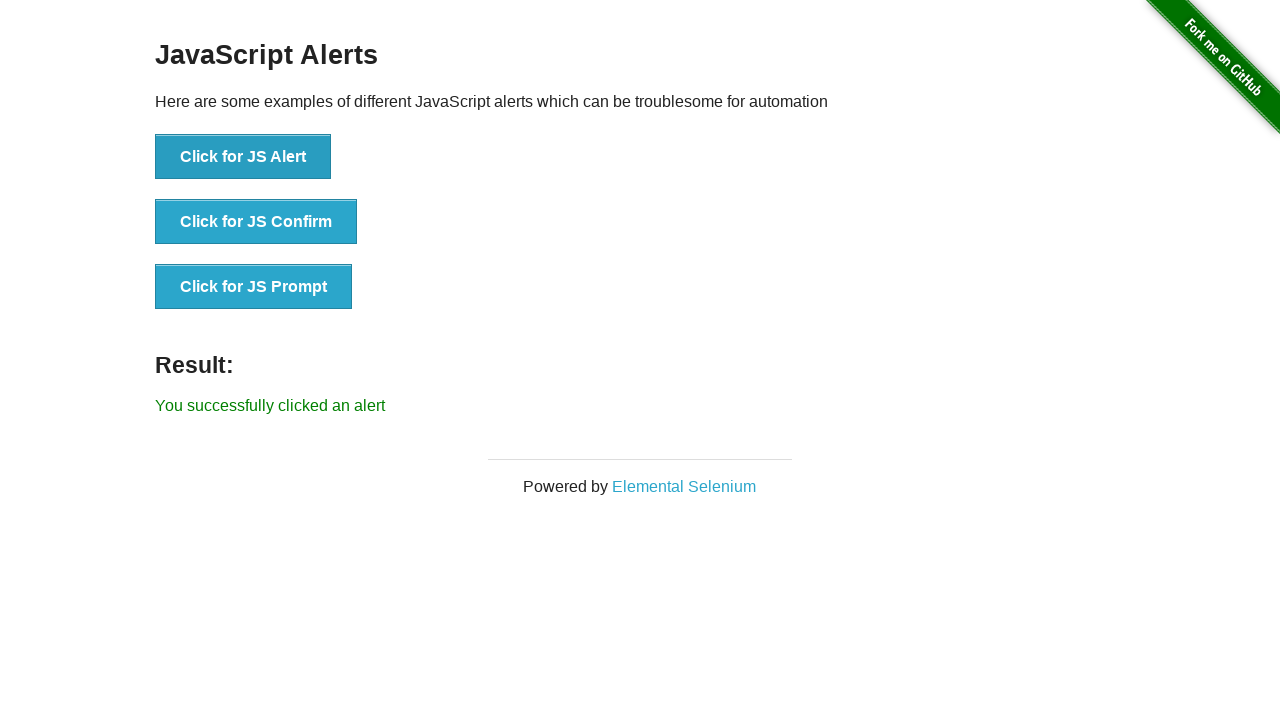

Registered dialog handler to accept simple alert
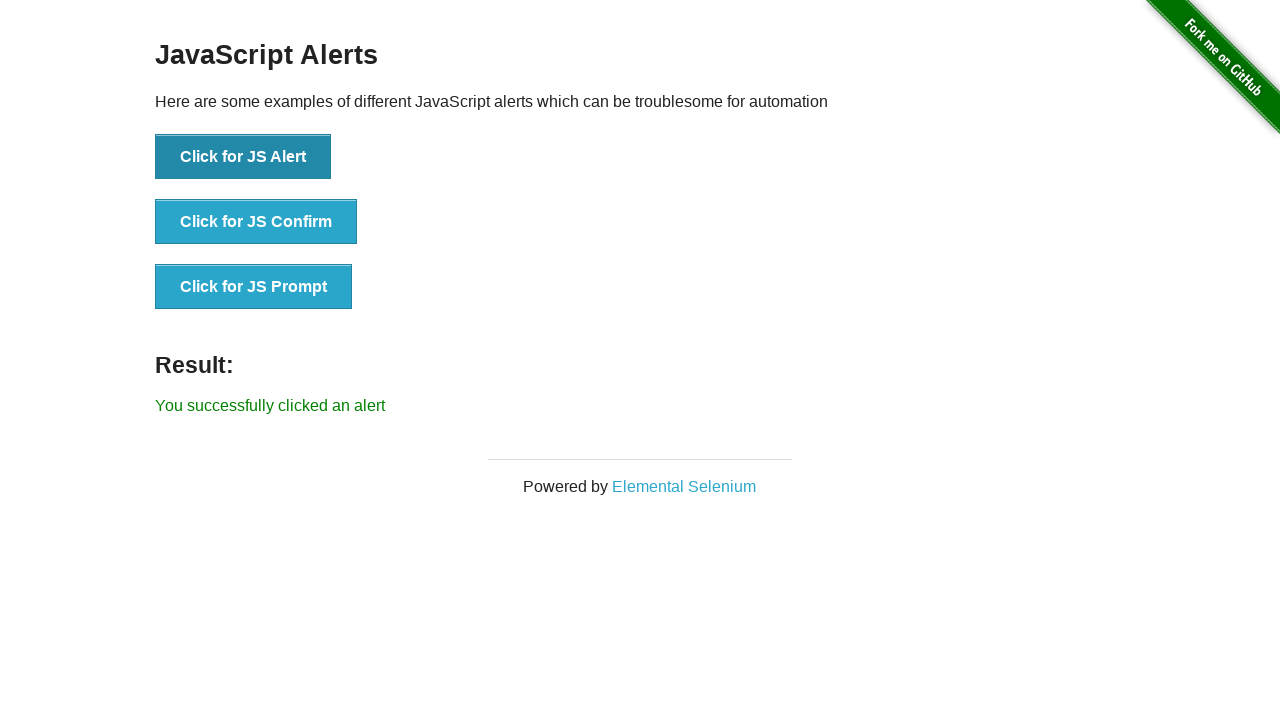

Clicked JS Confirm button at (256, 222) on xpath=.//*[@id='content']/div/ul/li[2]/button
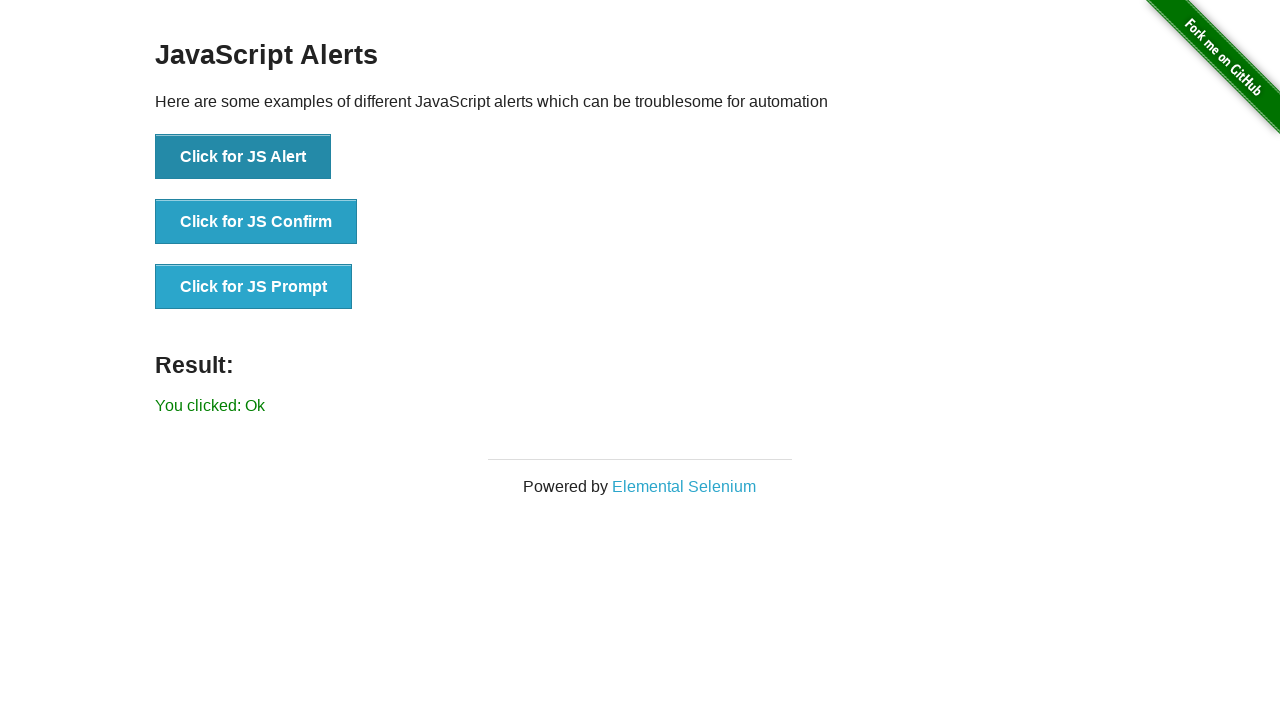

Registered dialog handler to dismiss confirm dialog
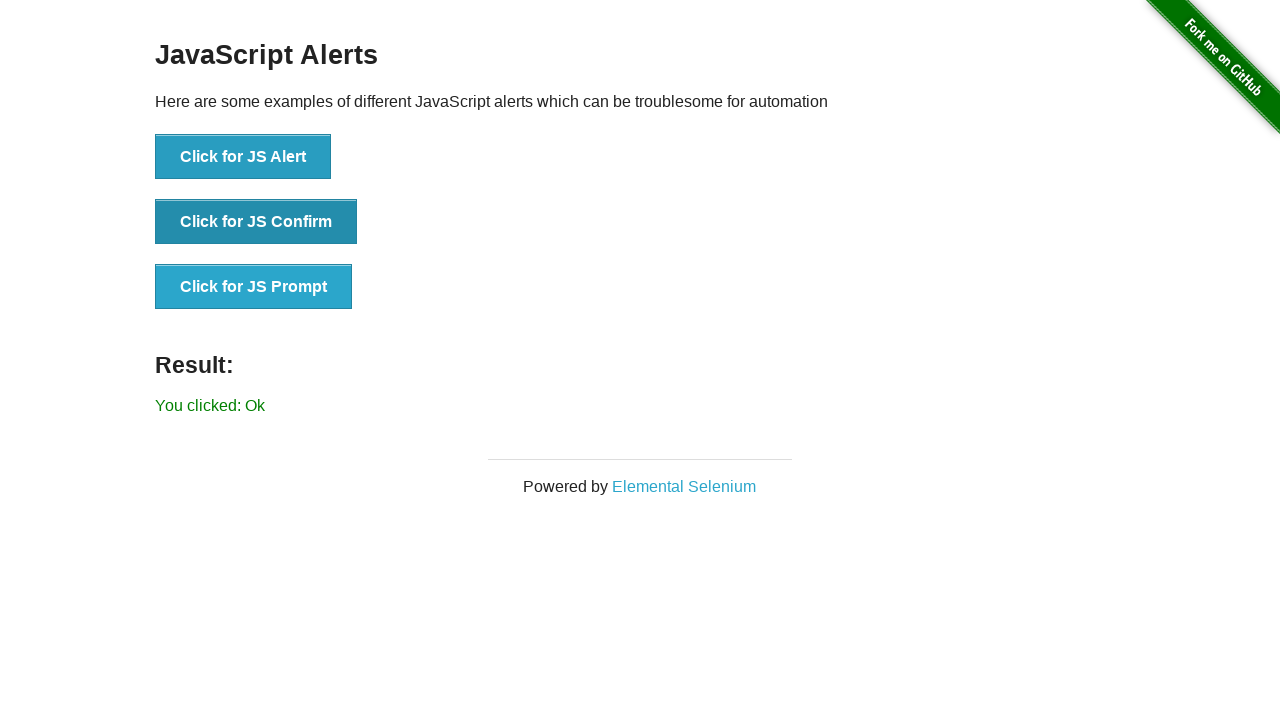

Clicked JS Prompt button at (254, 287) on xpath=.//*[@id='content']/div/ul/li[3]/button
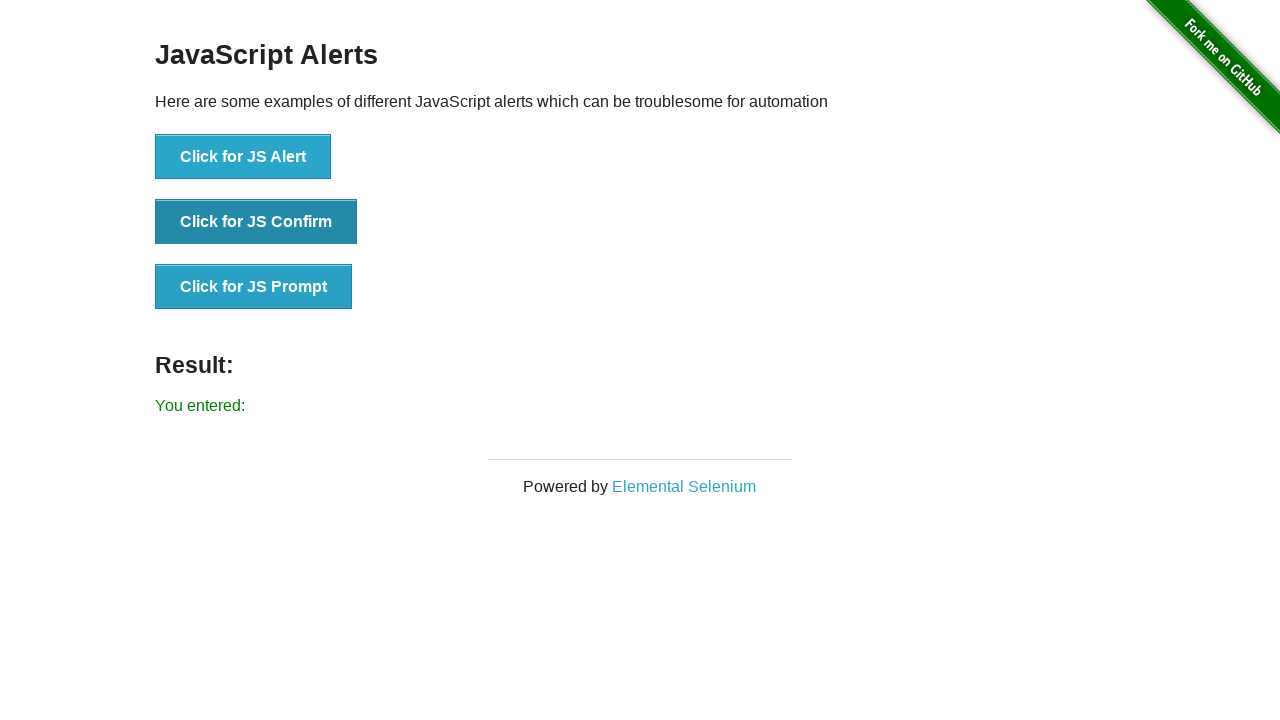

Registered dialog handler to accept prompt with 'selenium' text
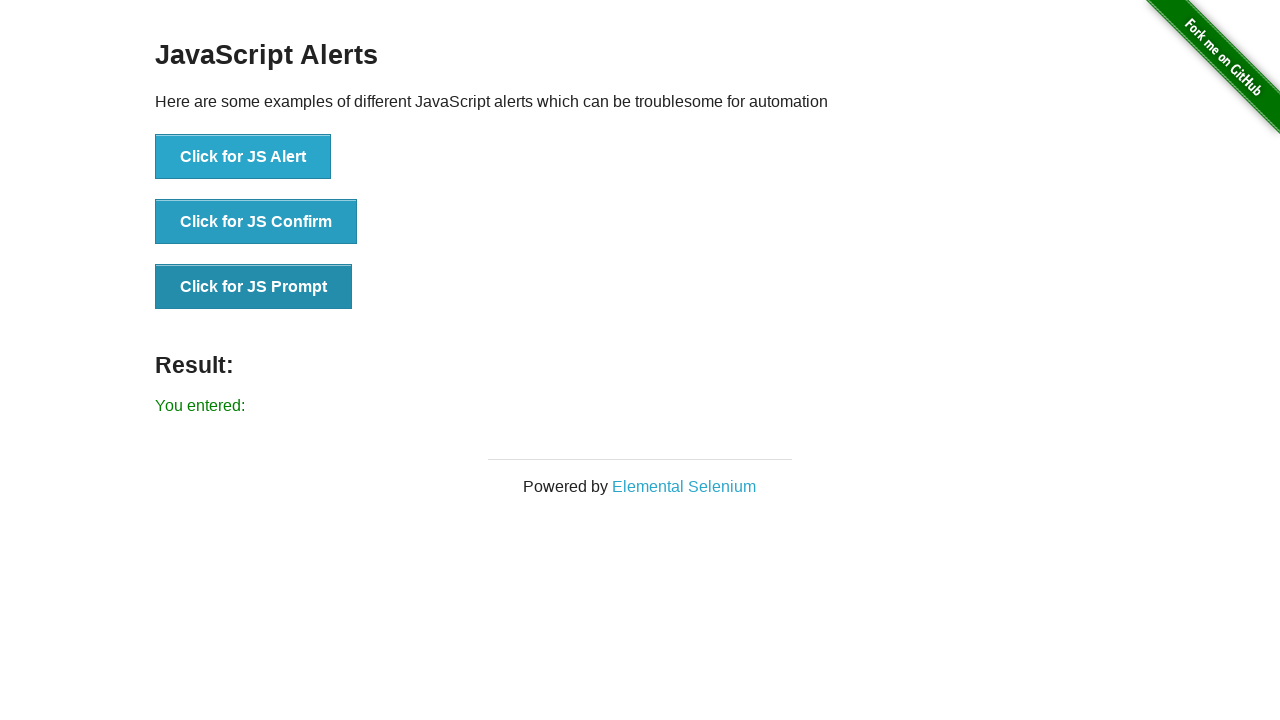

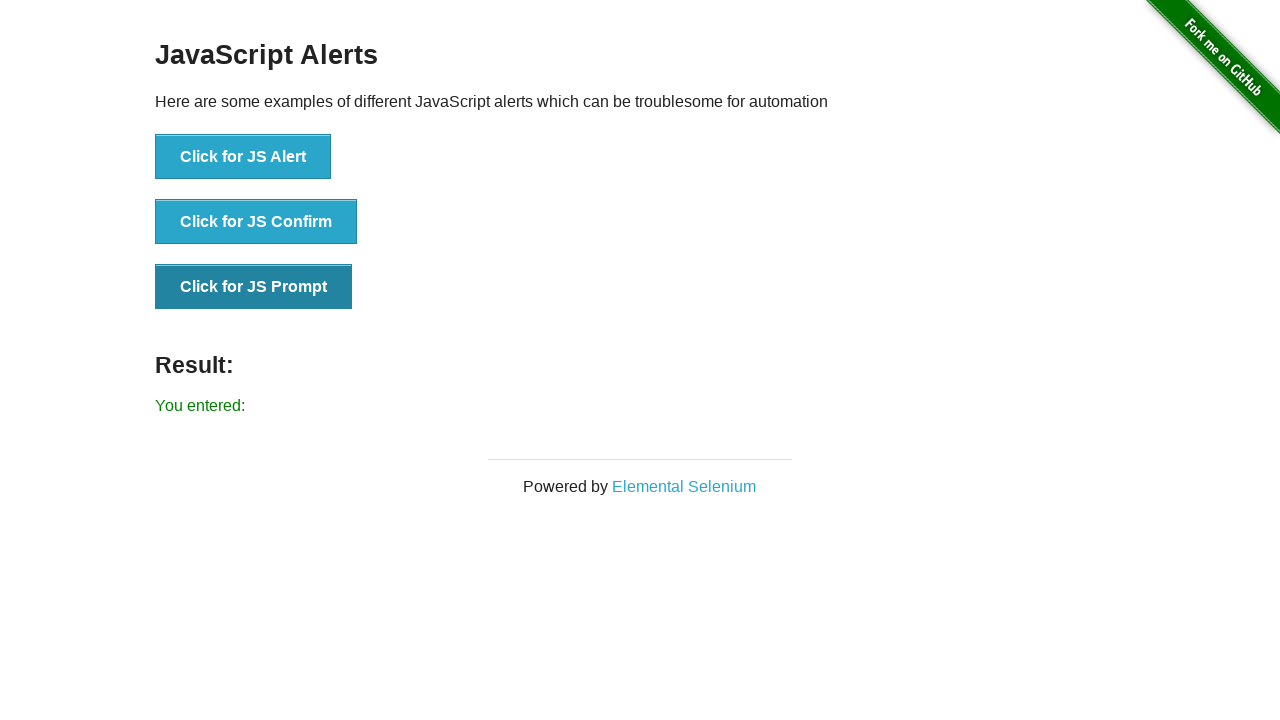